Tests successful registration form submission with valid email format

Starting URL: https://www.sharelane.com/cgi-bin/register.py?page=1&zip_code=11111

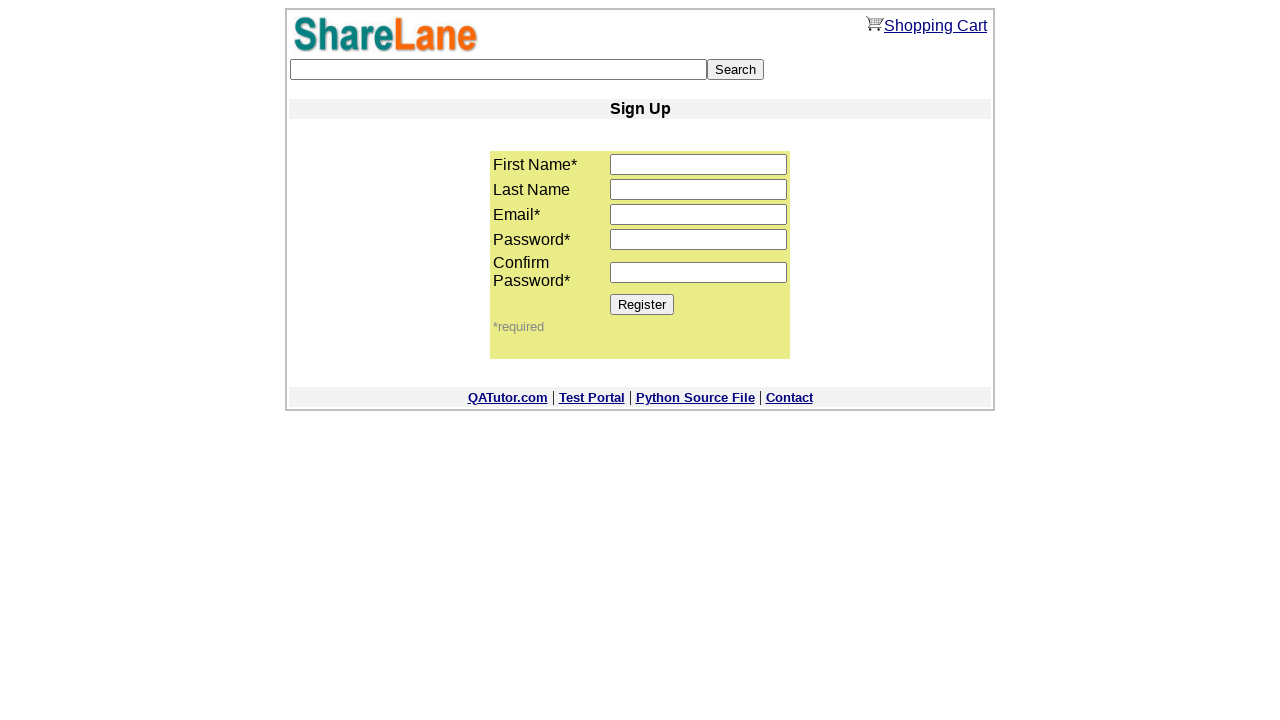

Filled first name field with 'ted' on input[name='first_name']
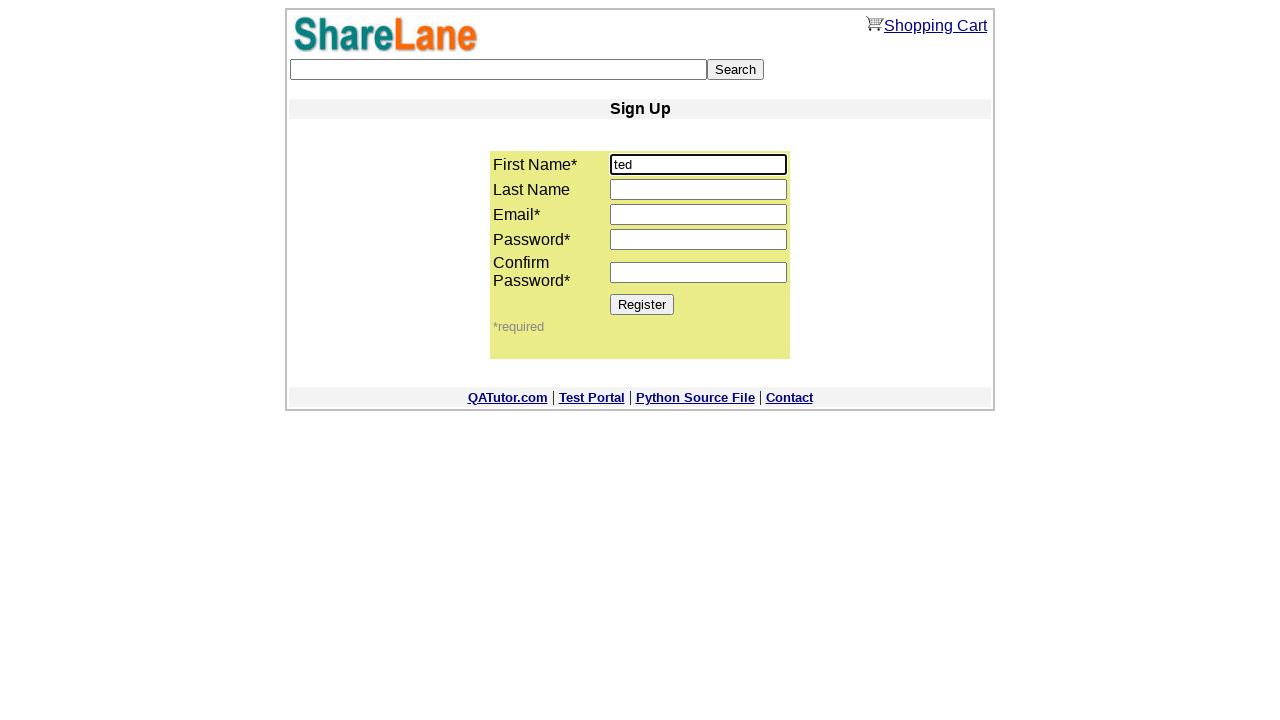

Filled email field with valid email 'test_user_8742@example.com' on input[name='email']
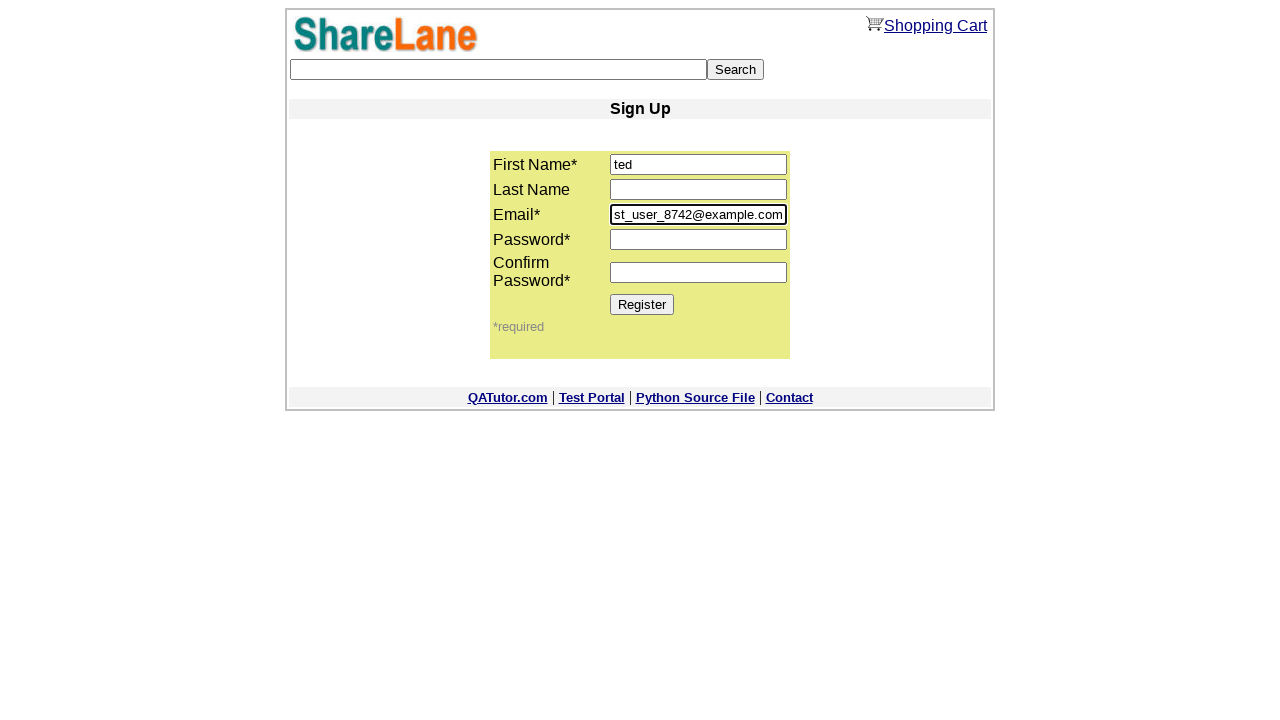

Filled password field with '11111' on input[name='password1']
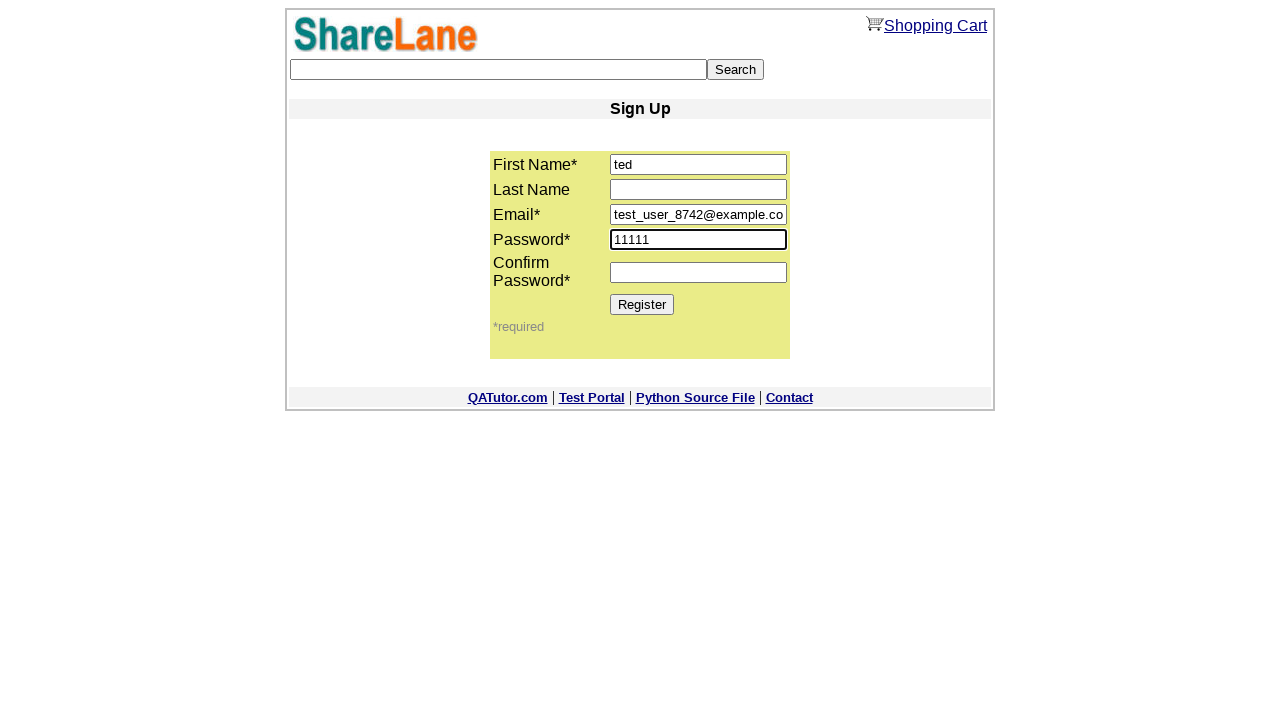

Filled password confirmation field with '11111' on input[name='password2']
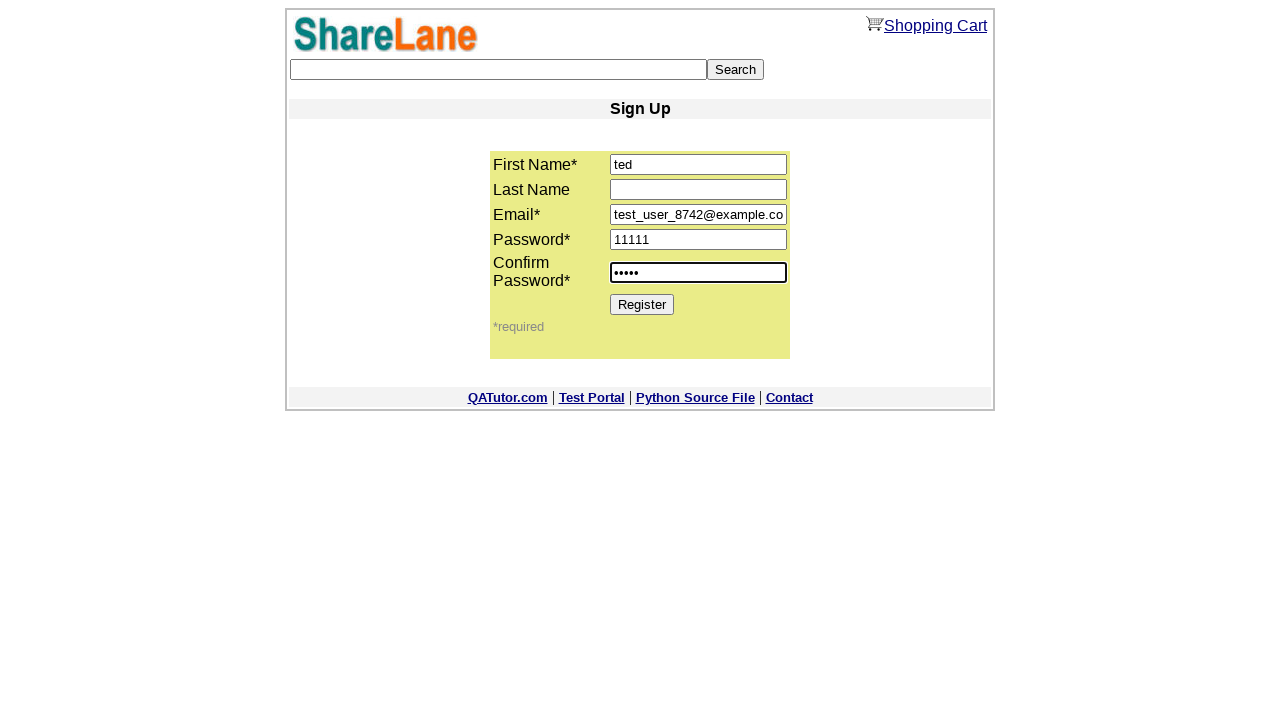

Clicked Register button to submit the form at (642, 304) on [value='Register']
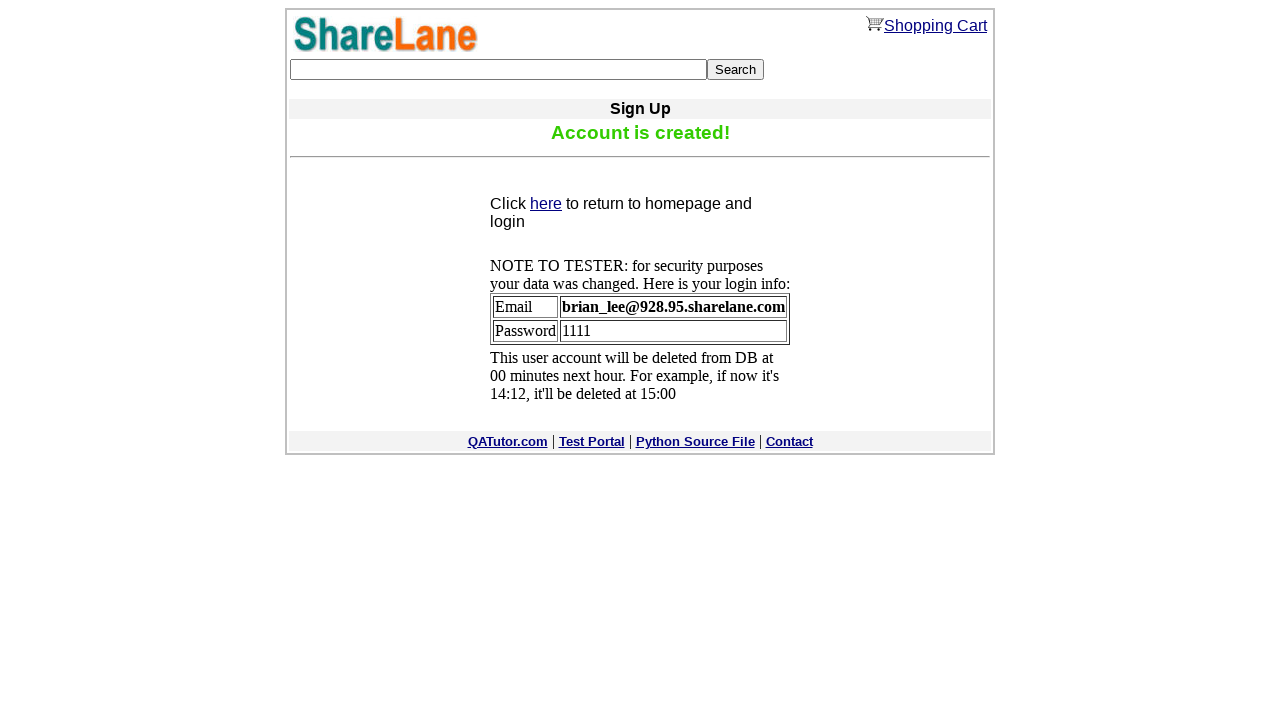

Registration confirmation message appeared
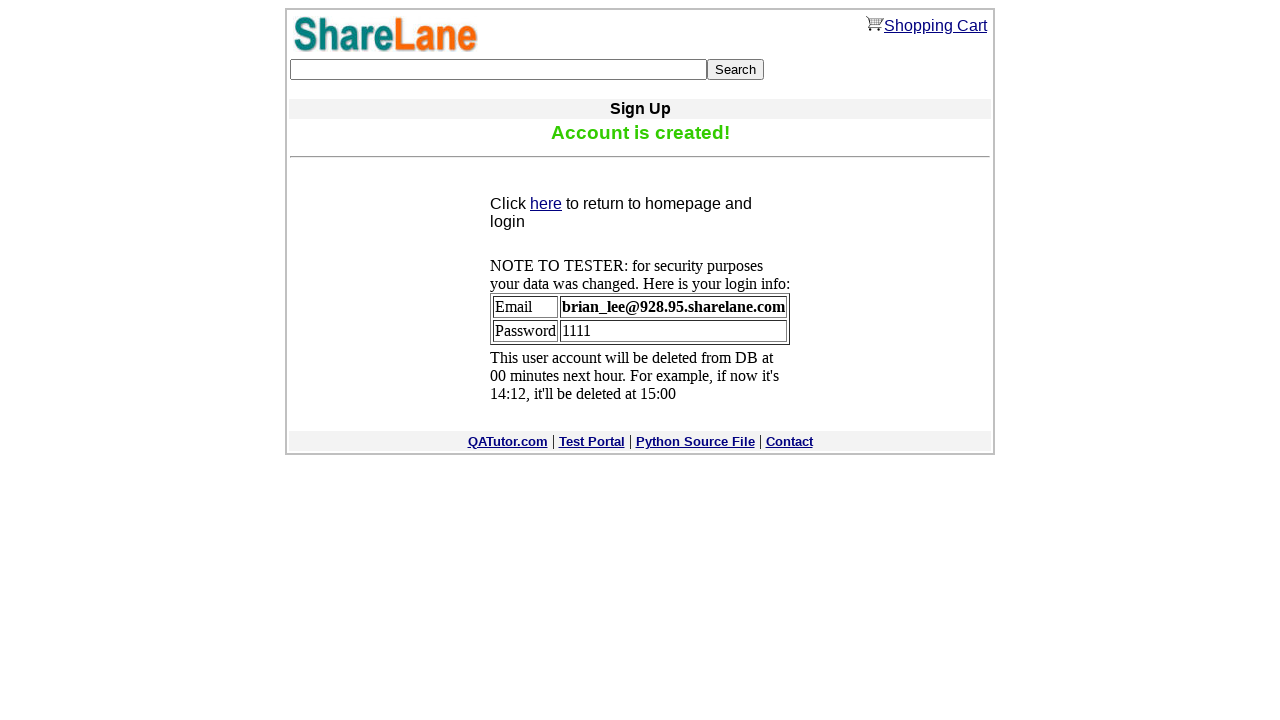

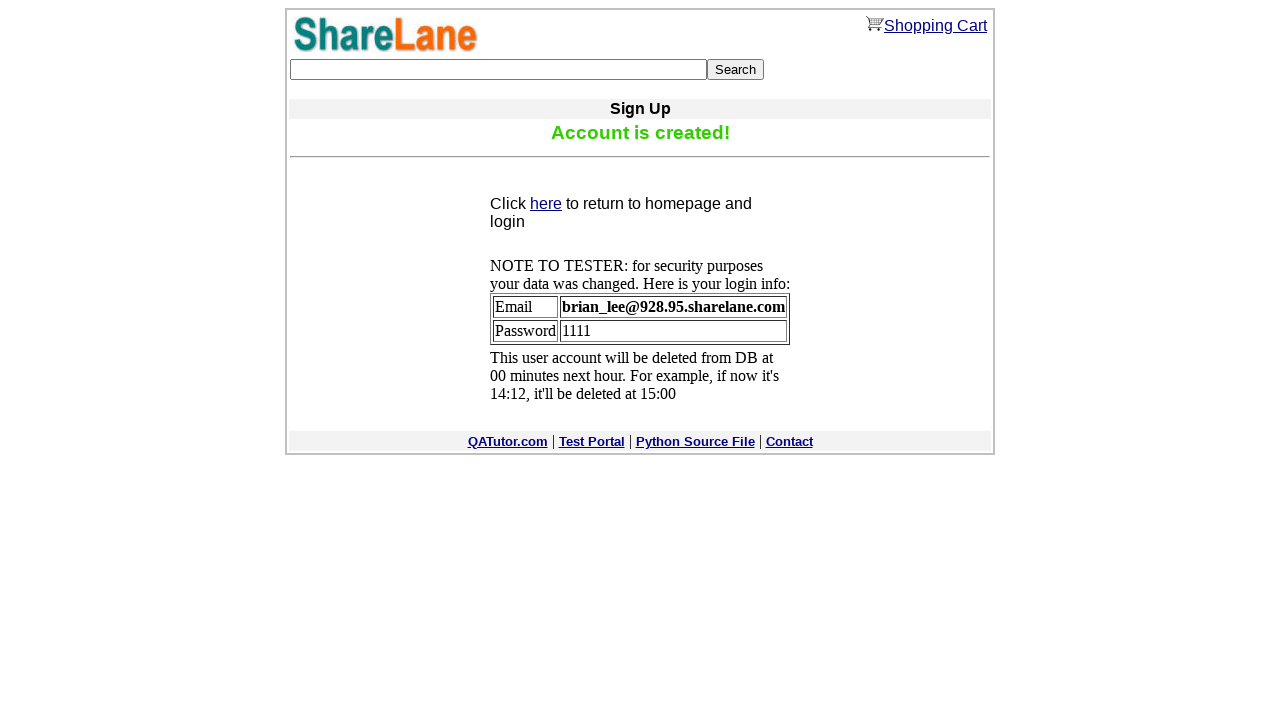